Tests scrolling from a specific viewport origin point to make nested iframe content visible

Starting URL: https://www.selenium.dev/selenium/web/scrolling_tests/frame_with_nested_scrolling_frame.html

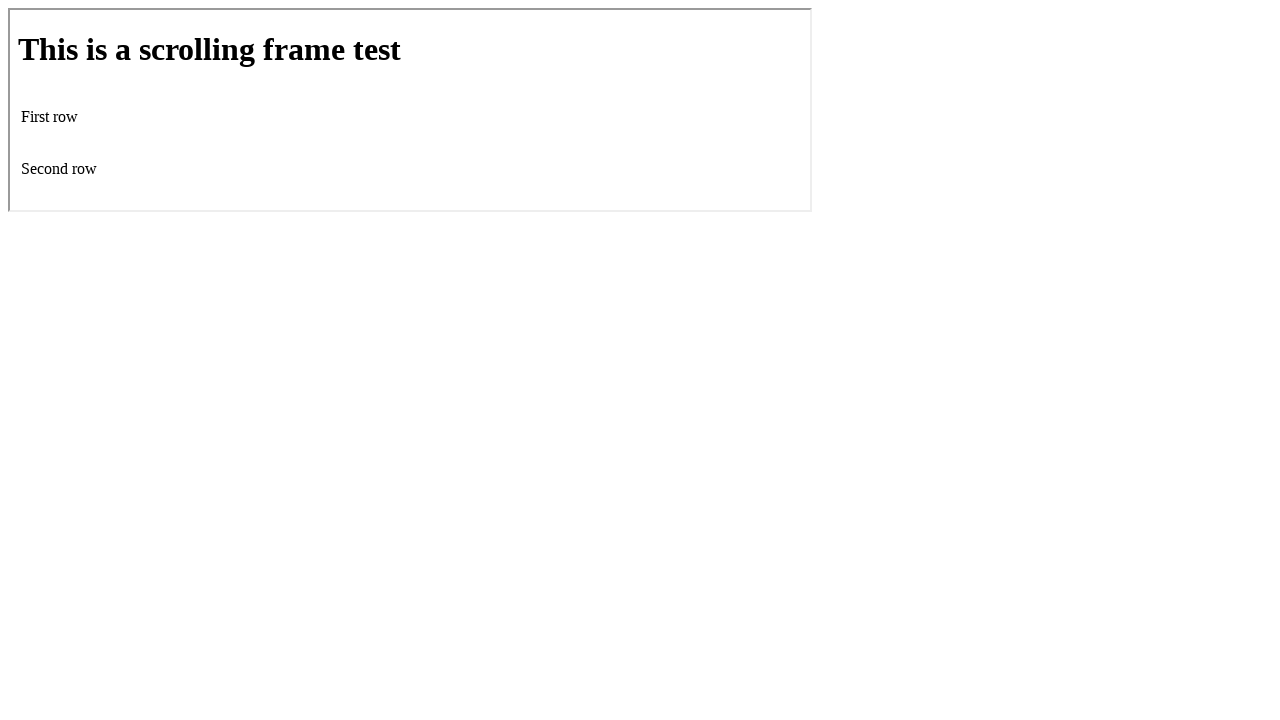

Navigated to frame with nested scrolling iframe test page
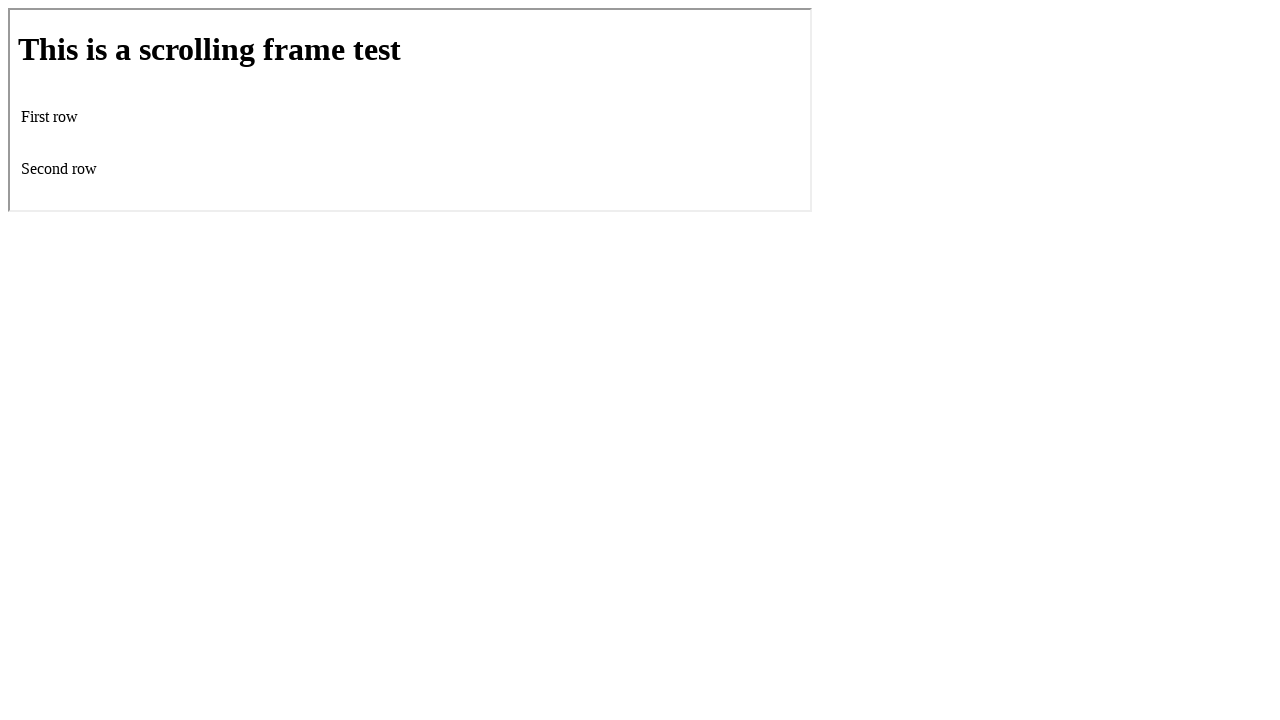

Moved mouse to viewport position (10, 10) at (10, 10)
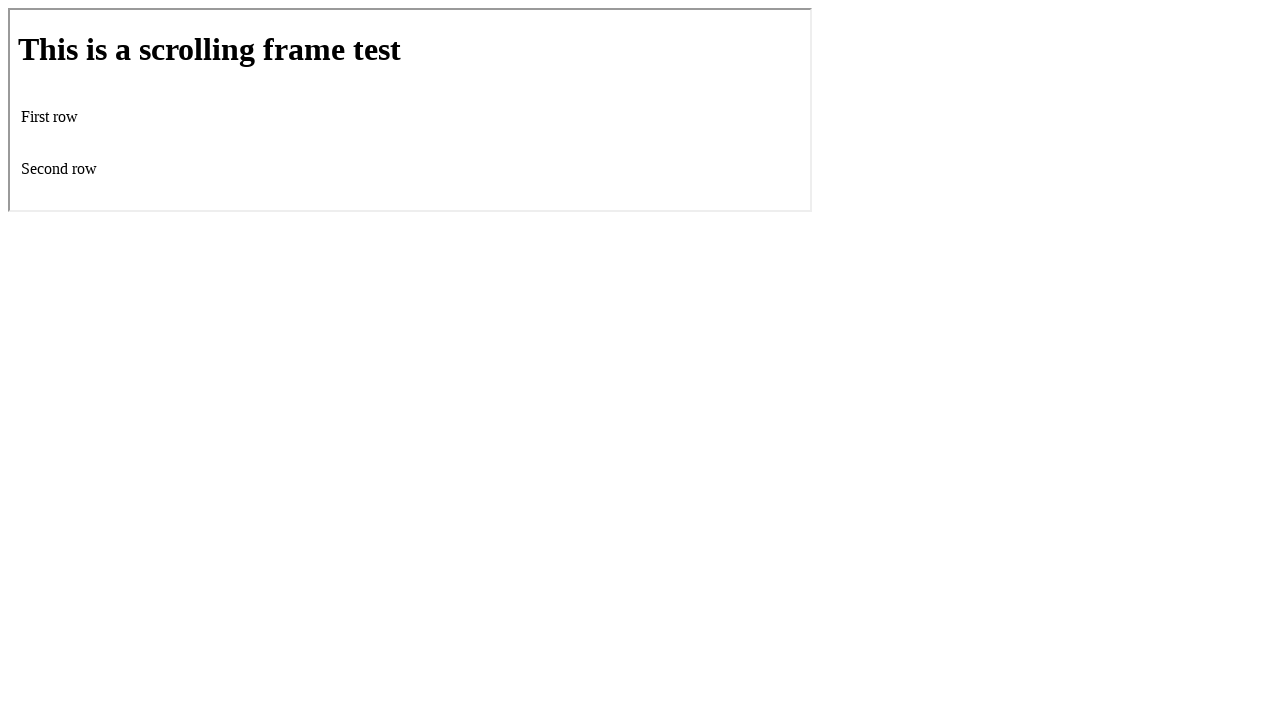

Scrolled down by 200 pixels from viewport origin
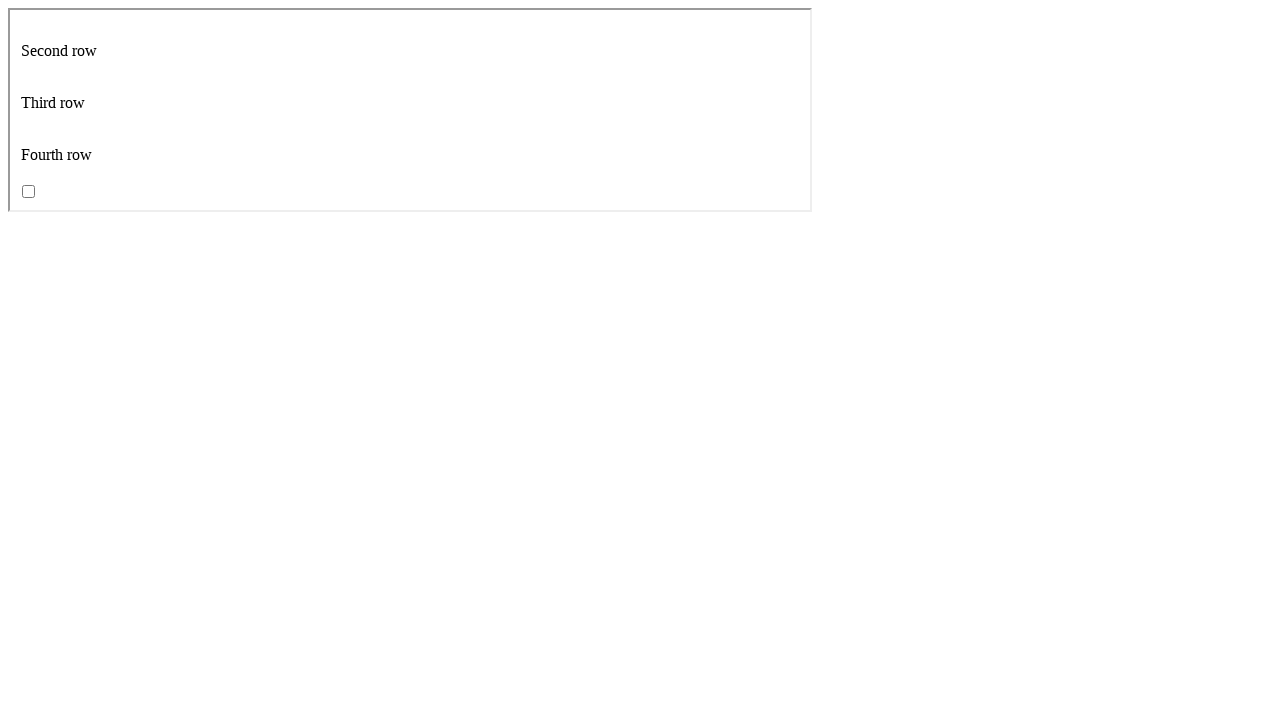

Located iframe element
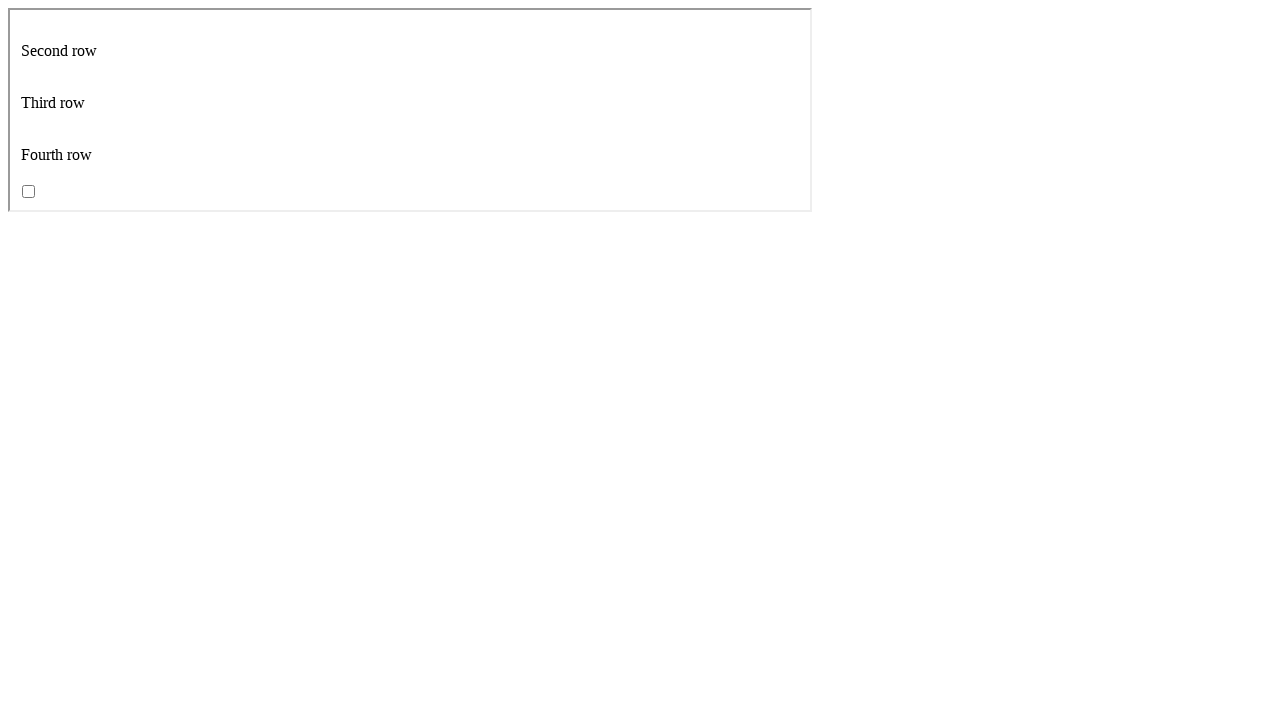

Located checkbox element within iframe
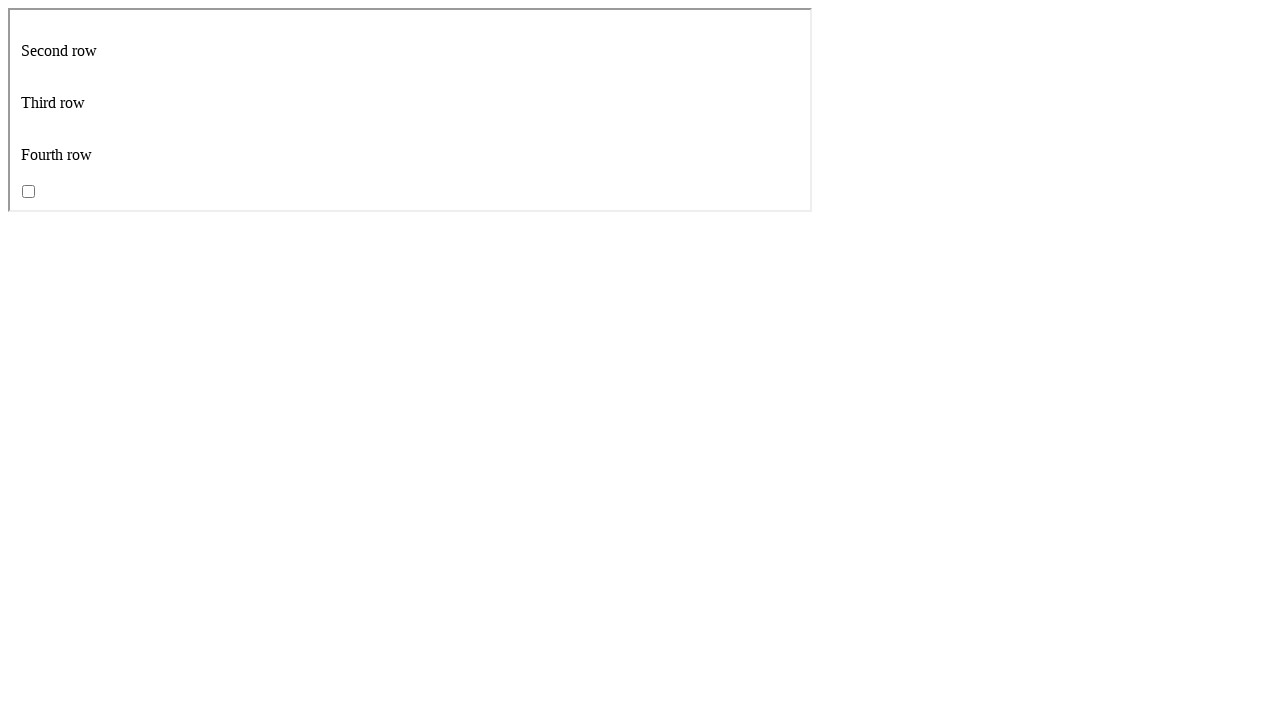

Verified checkbox is now visible after scrolling
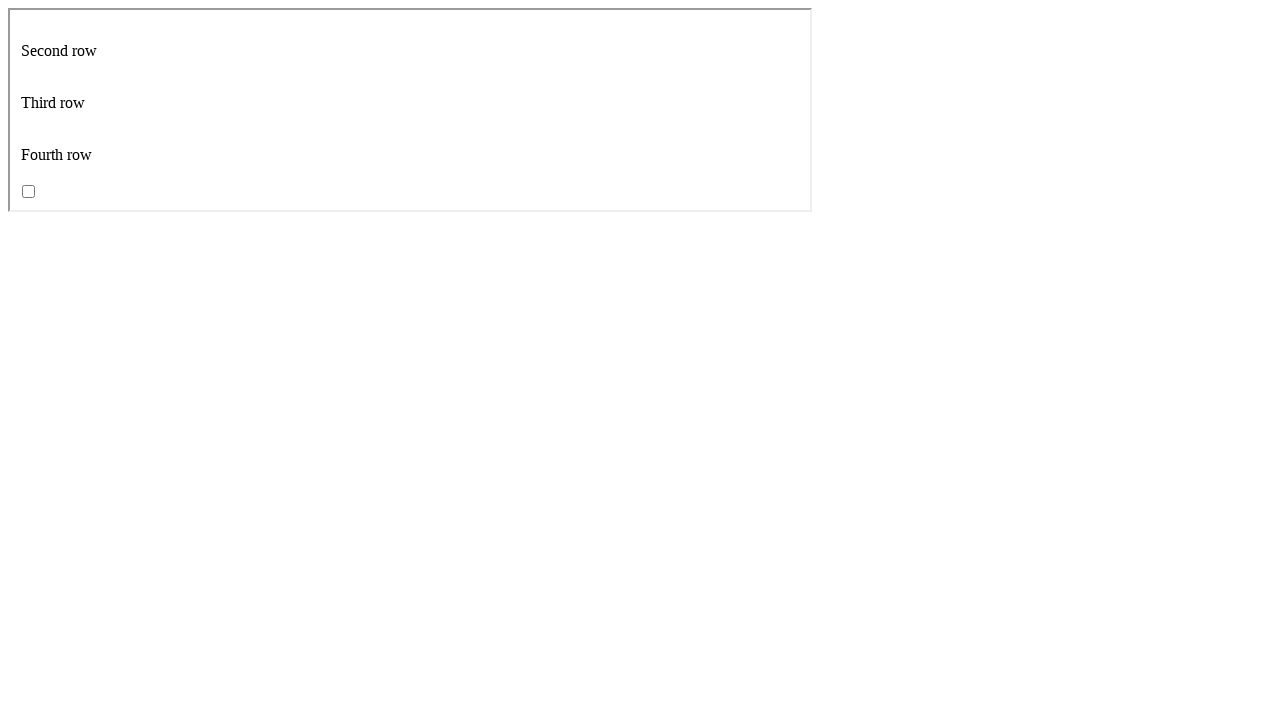

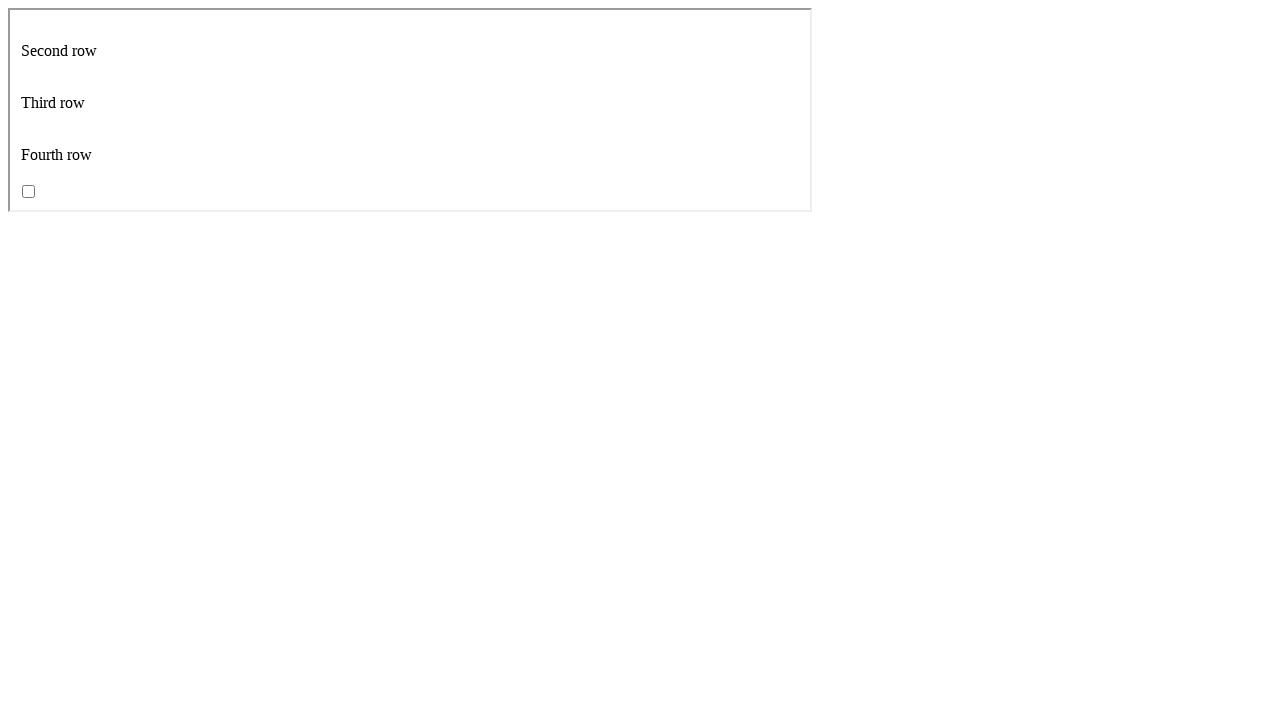